Navigates to the DemoBlaze website and verifies the page title is loaded correctly.

Starting URL: https://www.demoblaze.com/index.html

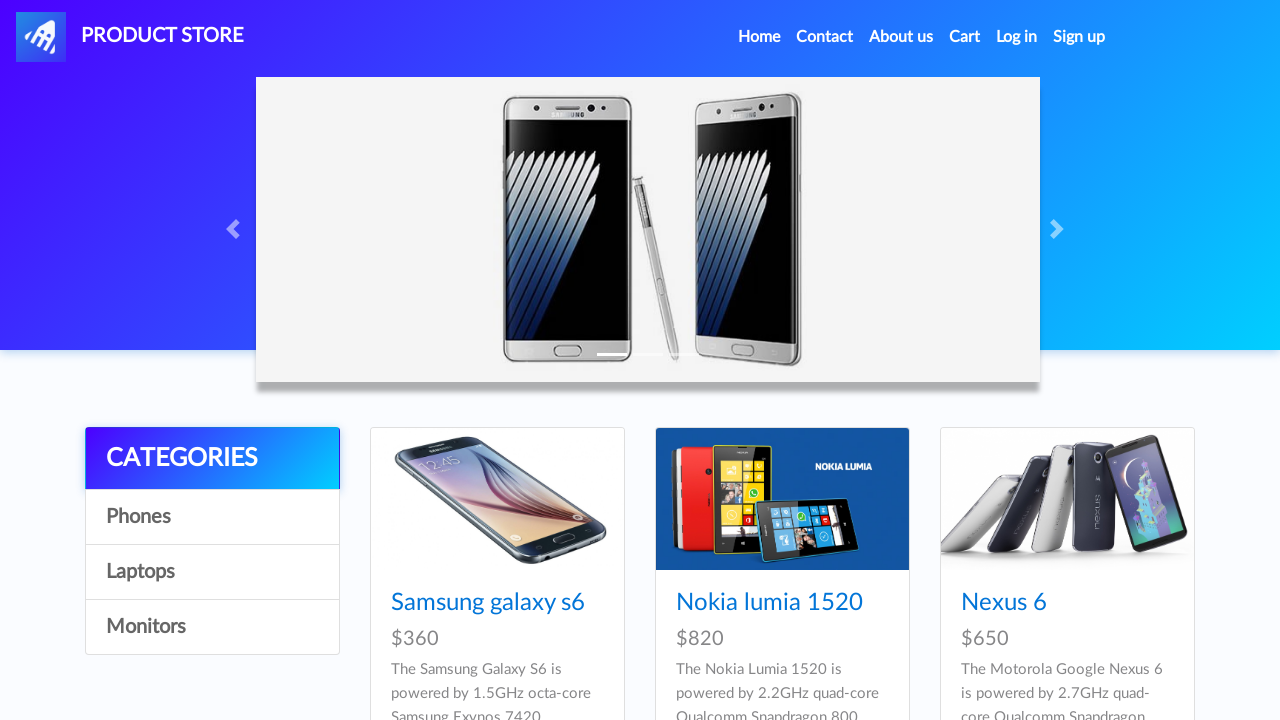

Navigated to DemoBlaze website
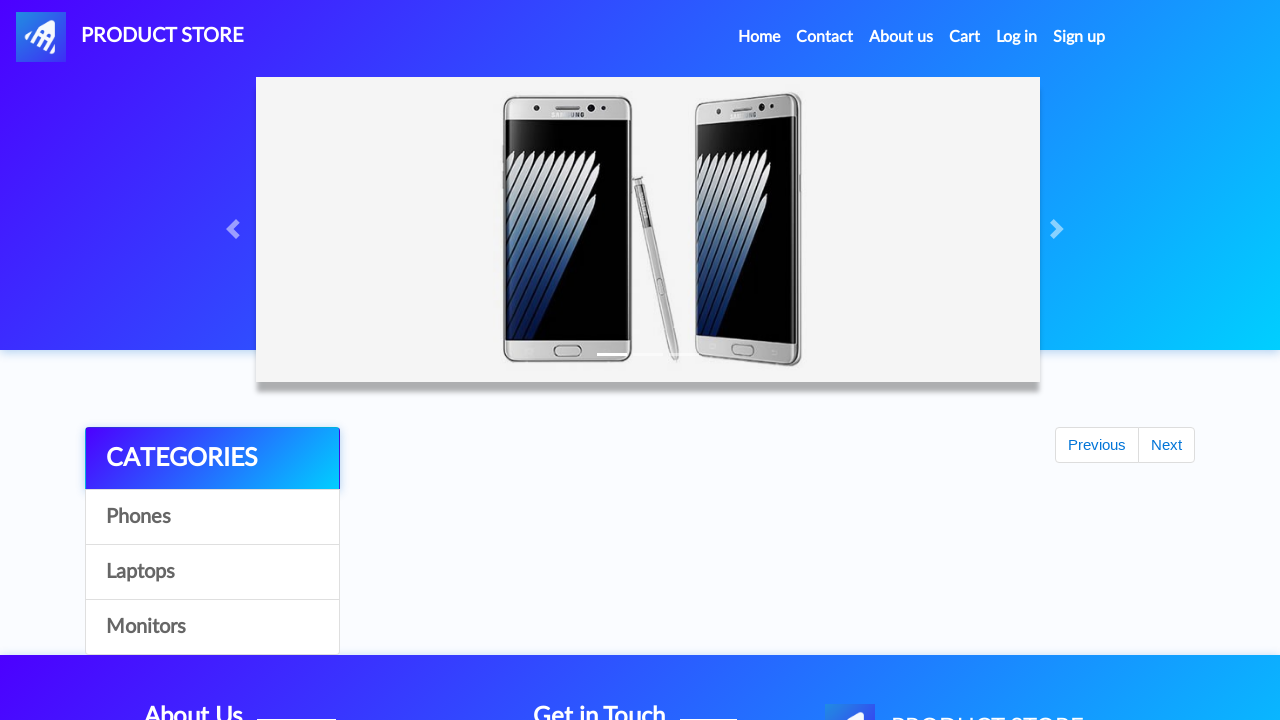

Page loaded with domcontentloaded state
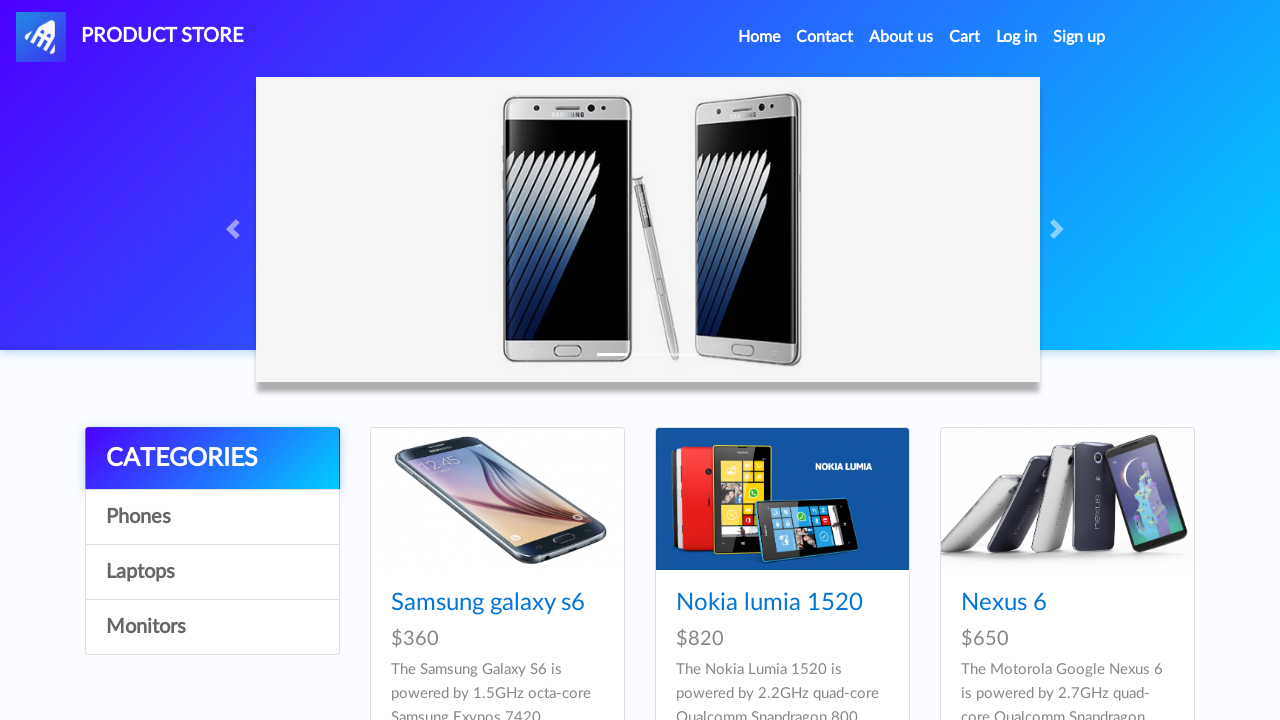

Retrieved page title: 'STORE'
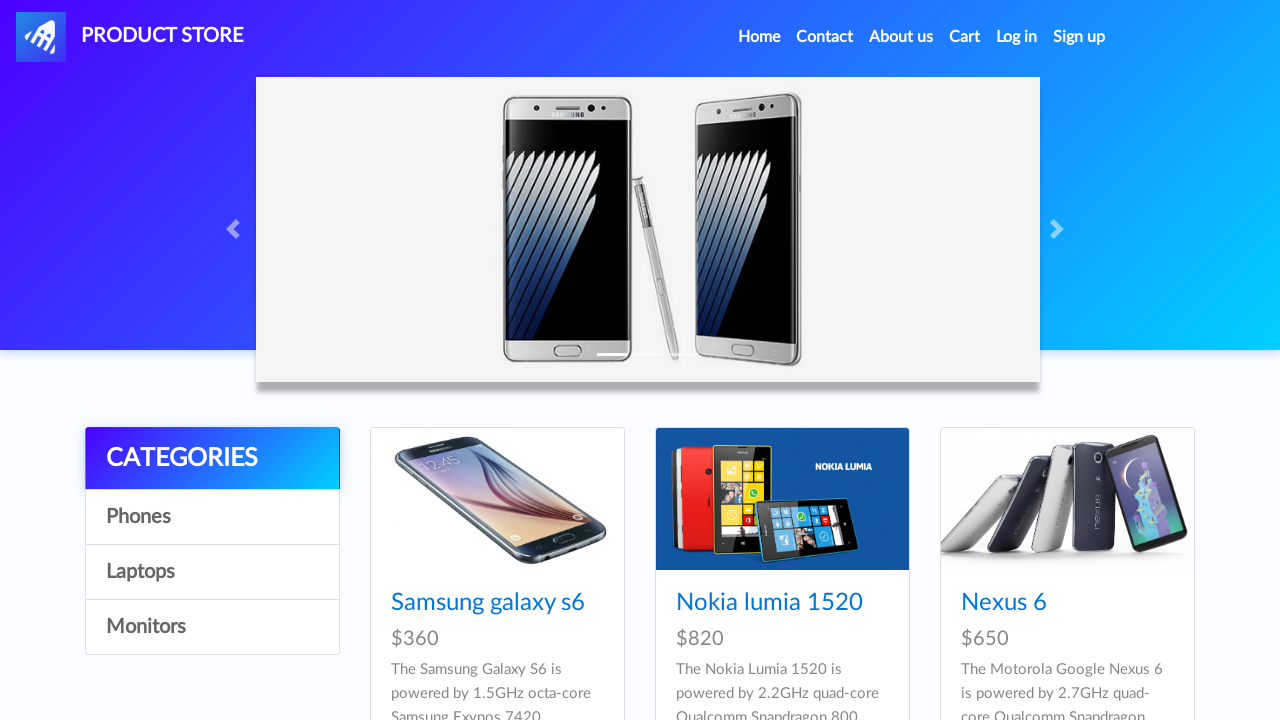

Verified page title is not empty
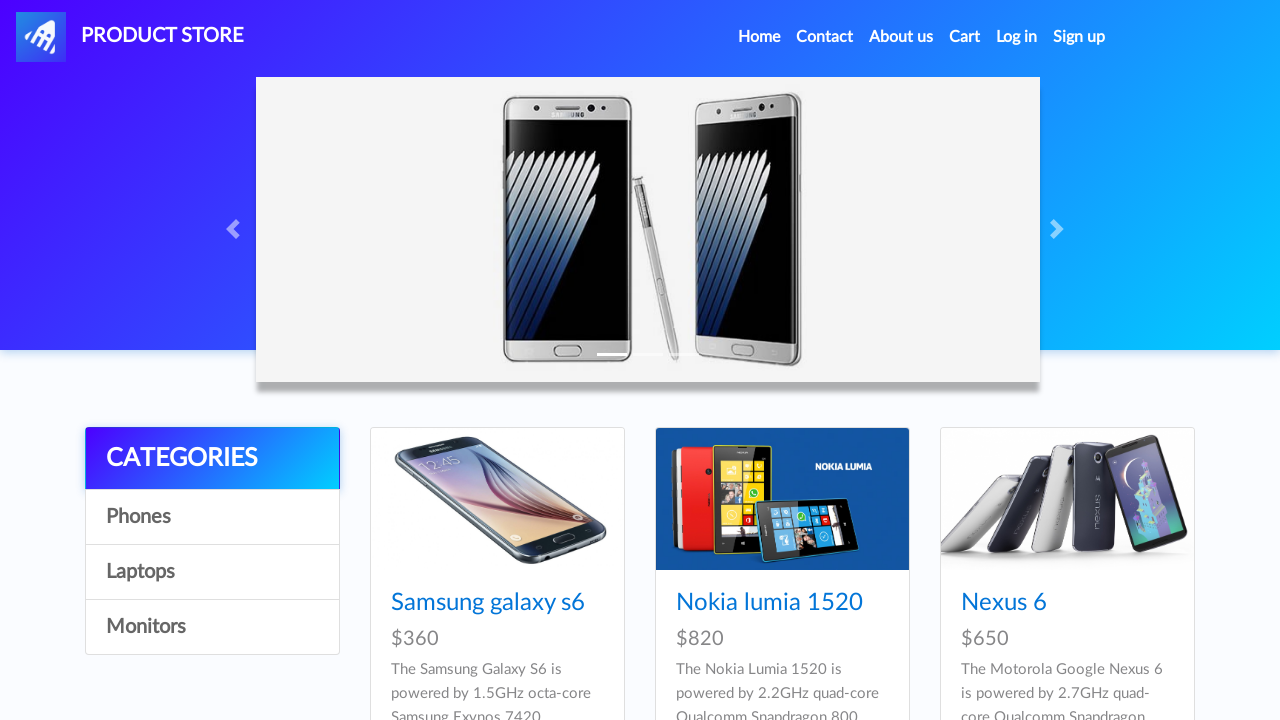

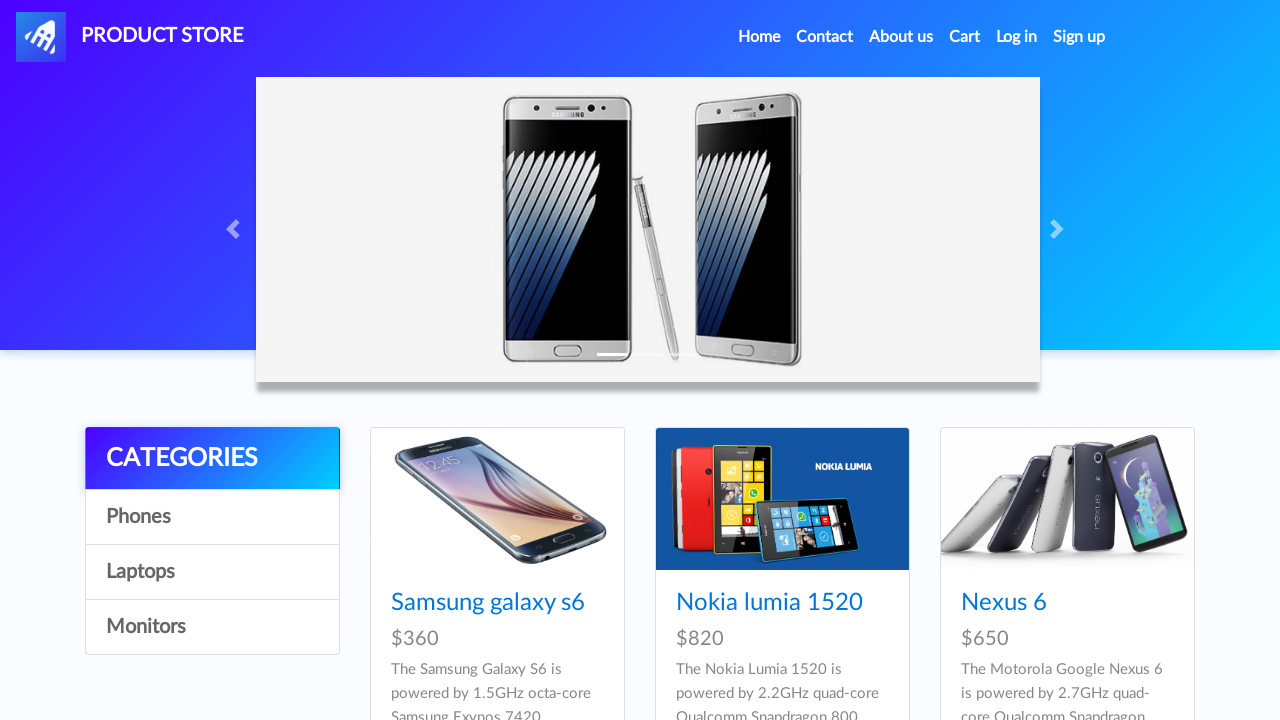